Tests an Angular sandwich ordering application by entering a customer name for an order

Starting URL: https://colekedz.github.io/Angular-Sandbox/

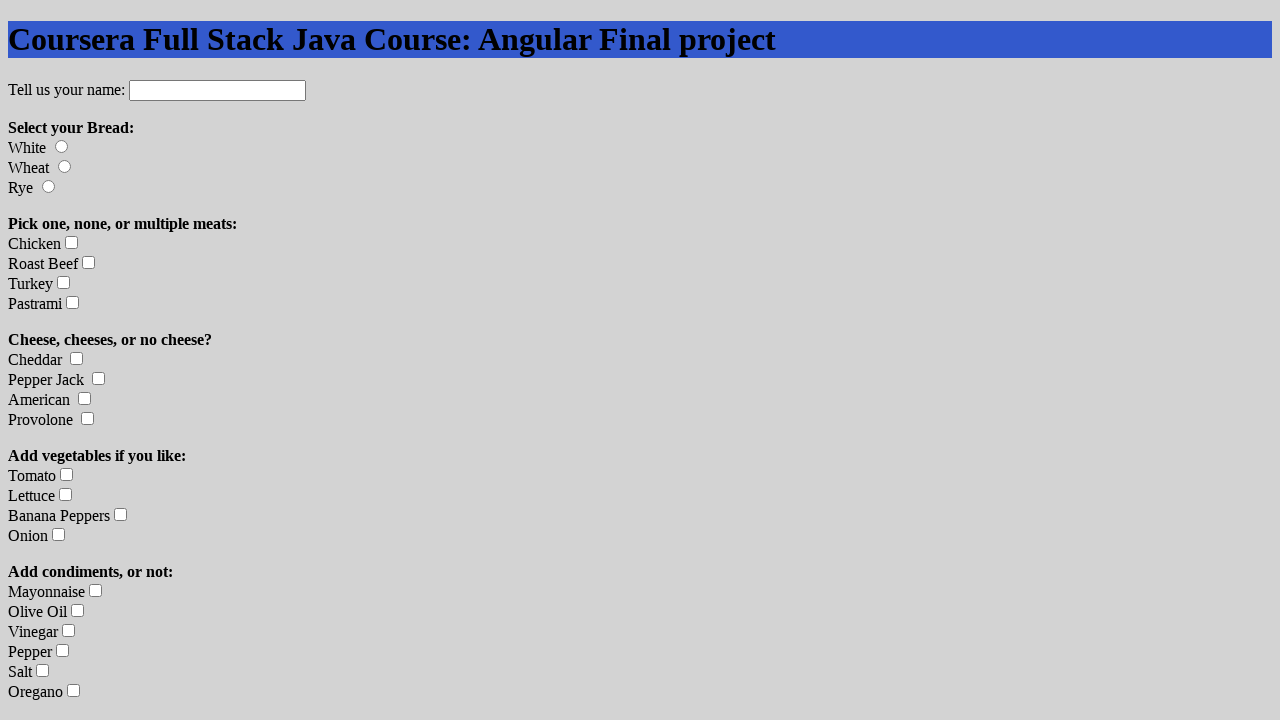

Navigated to Angular sandwich ordering application
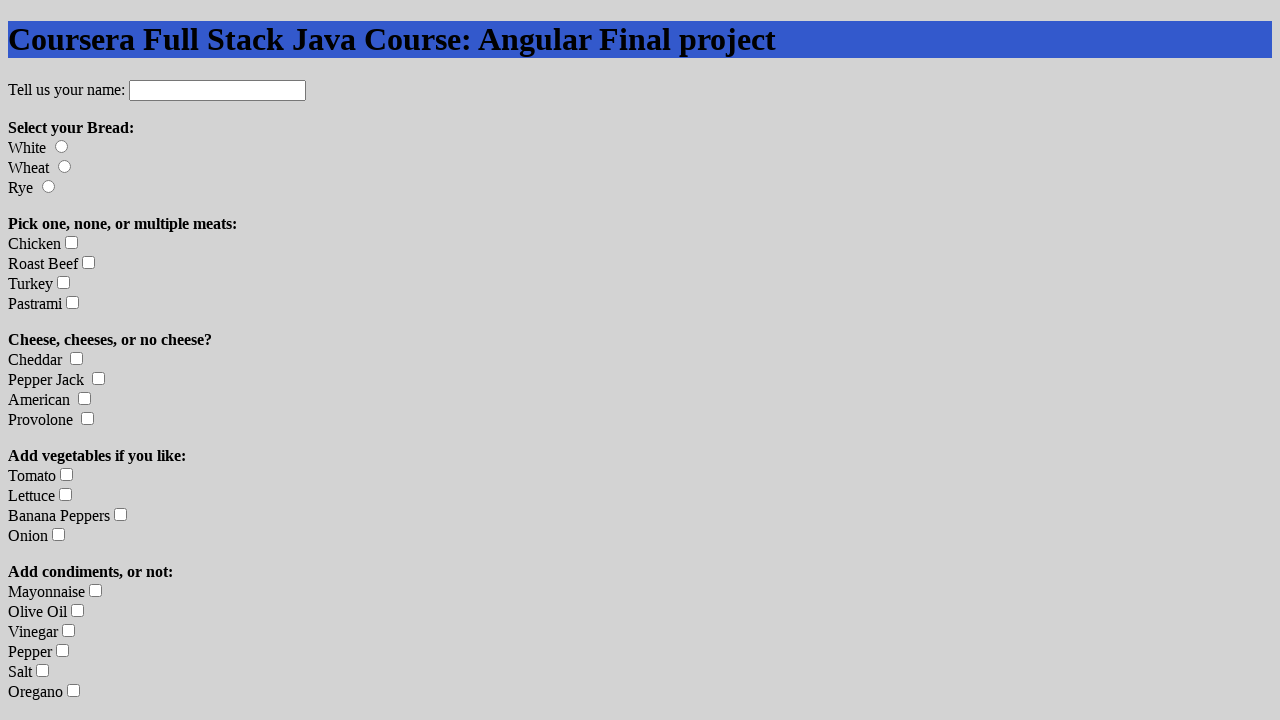

Entered customer name 'John Smith' for sandwich order on input[placeholder*='name' i], input[id*='name' i], input[name*='name' i]
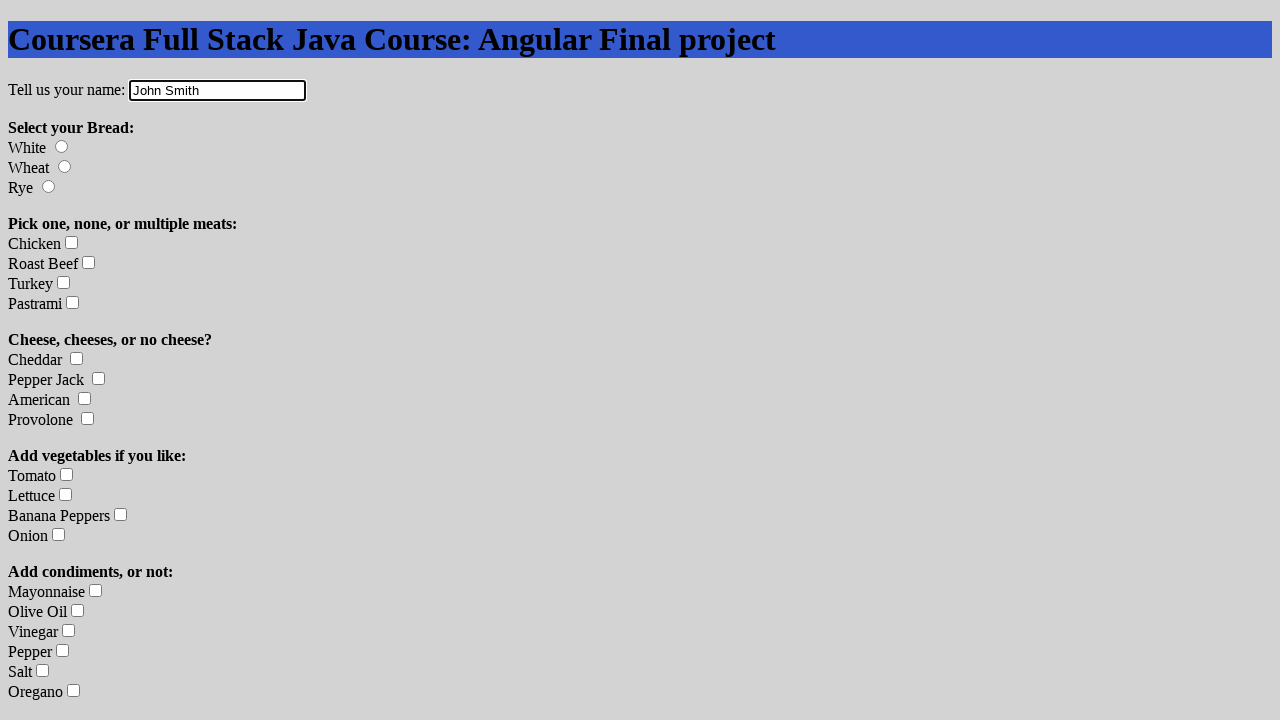

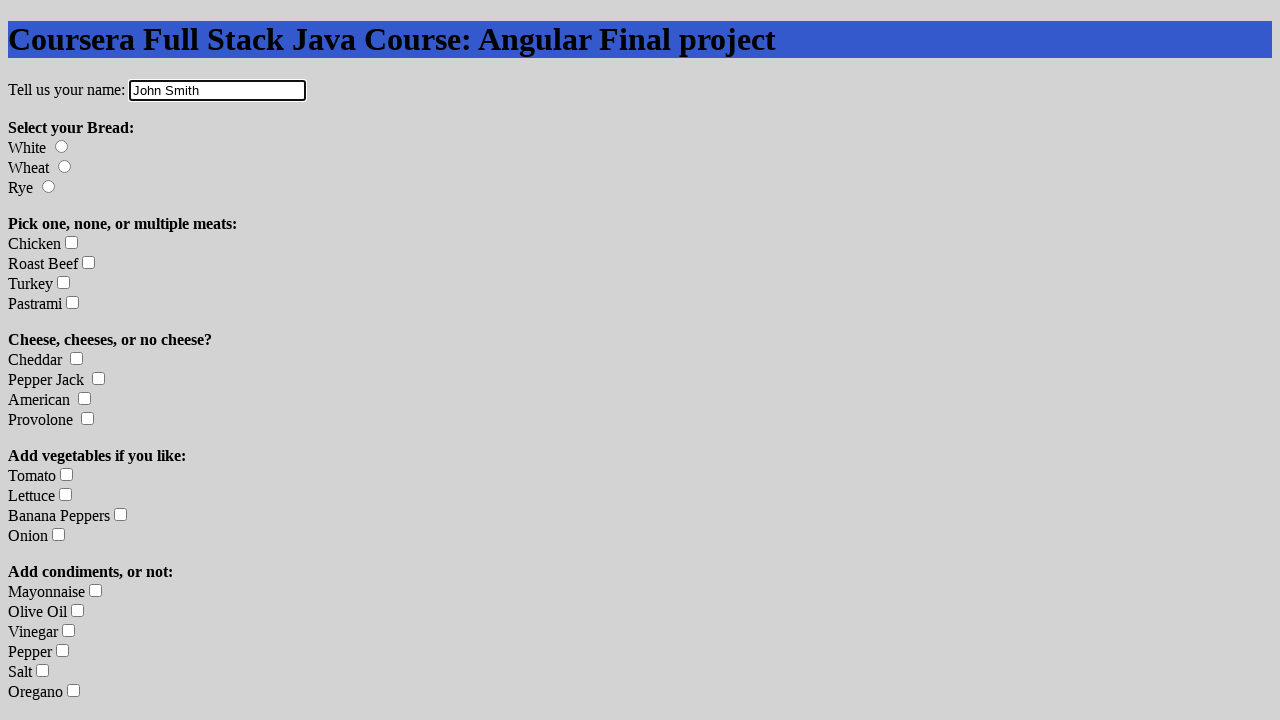